Tests dynamic loading functionality where an element is rendered after clicking a start button, waiting for the loading bar to finish and the finish text to appear.

Starting URL: https://the-internet.herokuapp.com/dynamic_loading/2

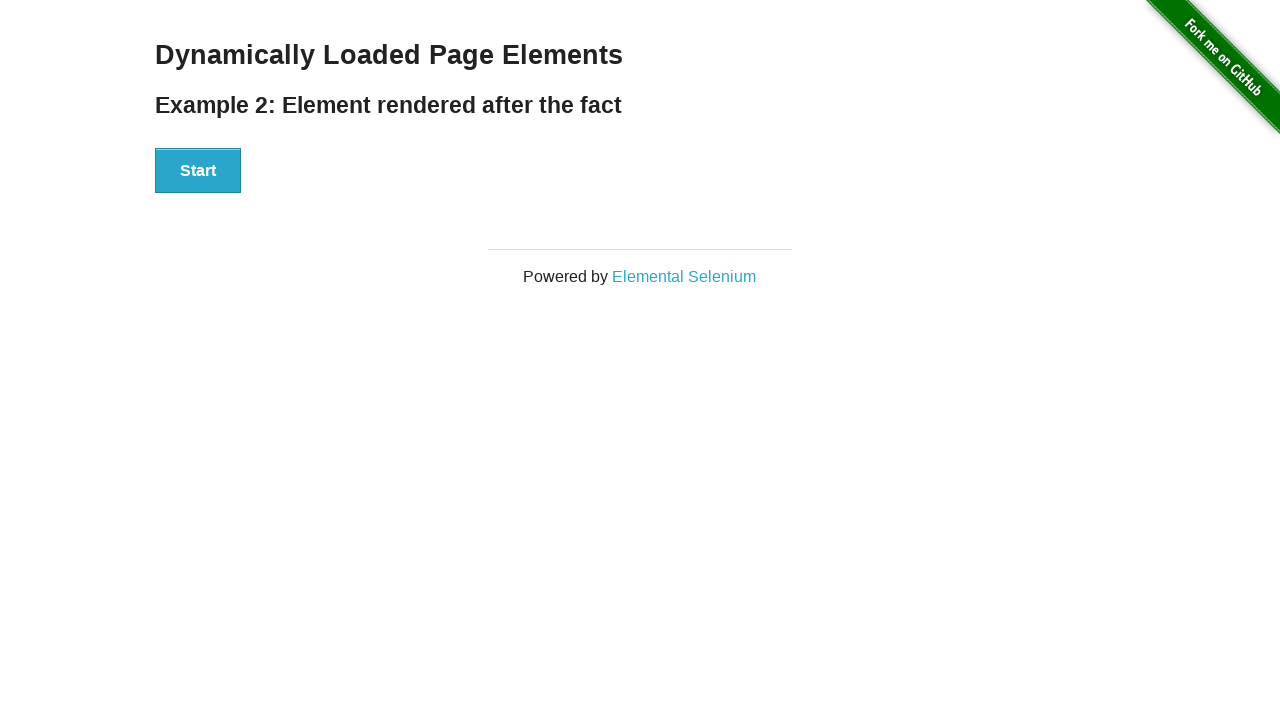

Clicked start button to trigger dynamic loading at (198, 171) on #start button
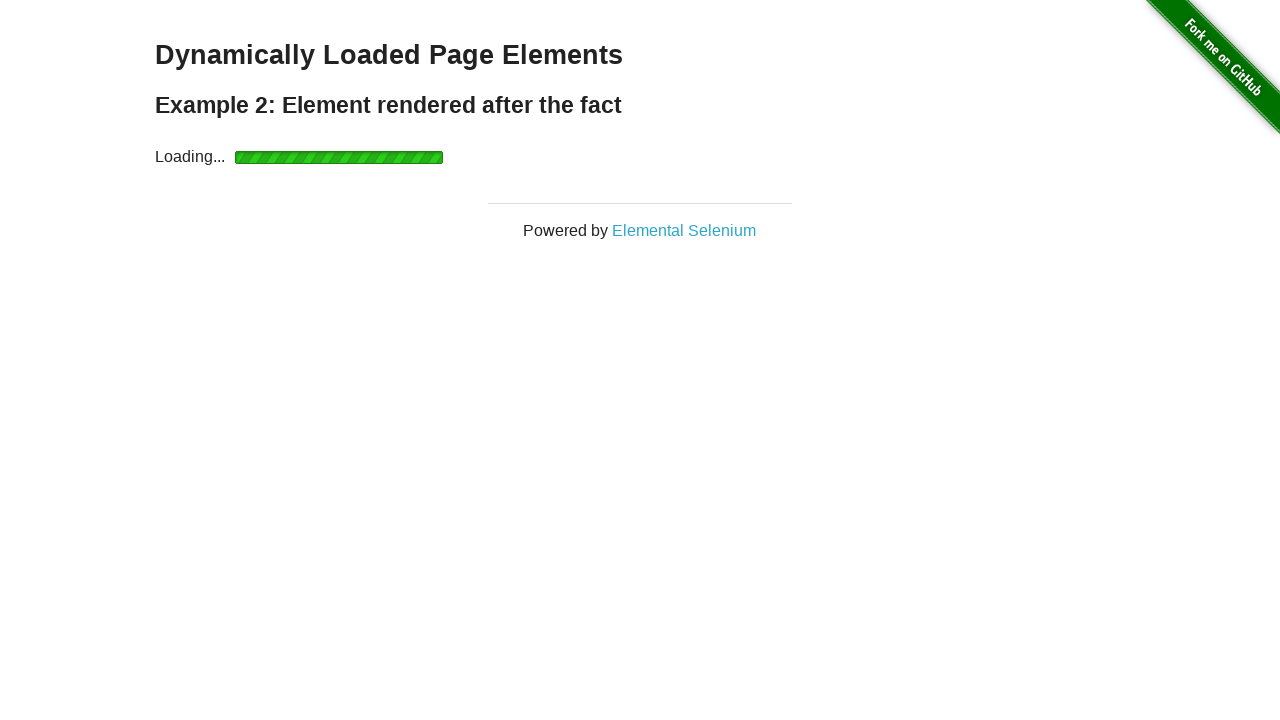

Waited for finish element to become visible after loading completed
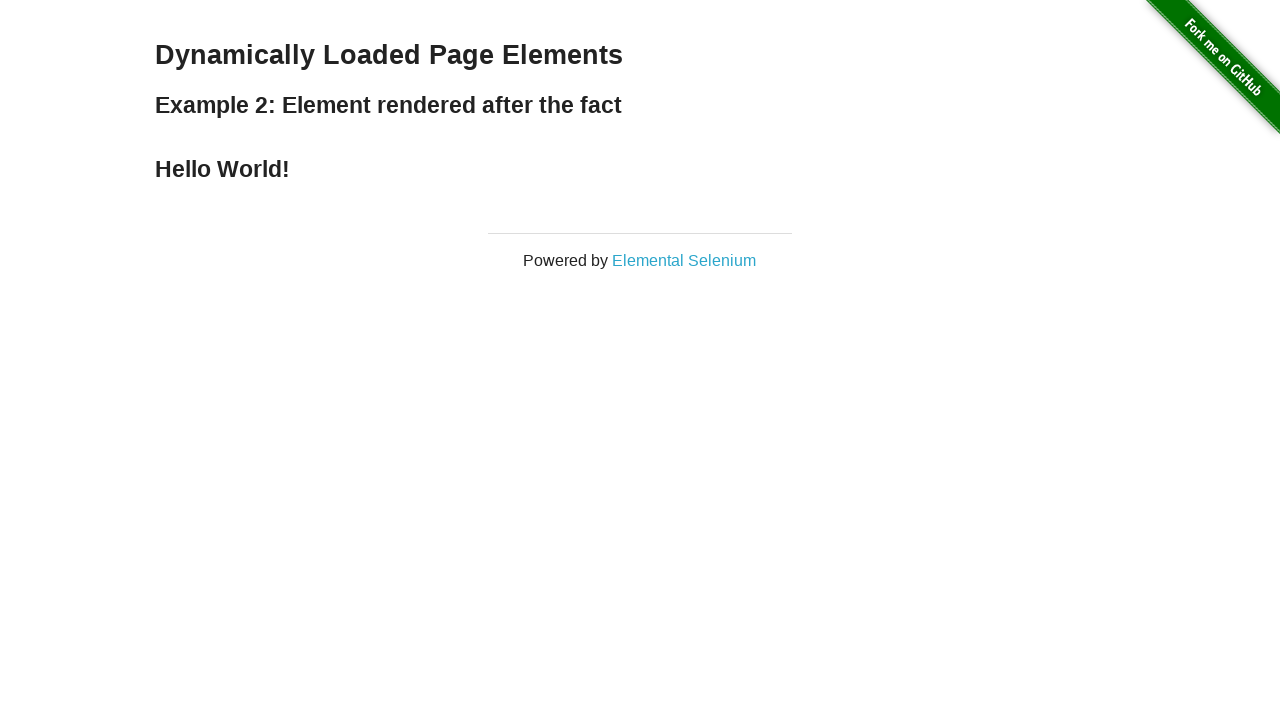

Verified finish text is displayed
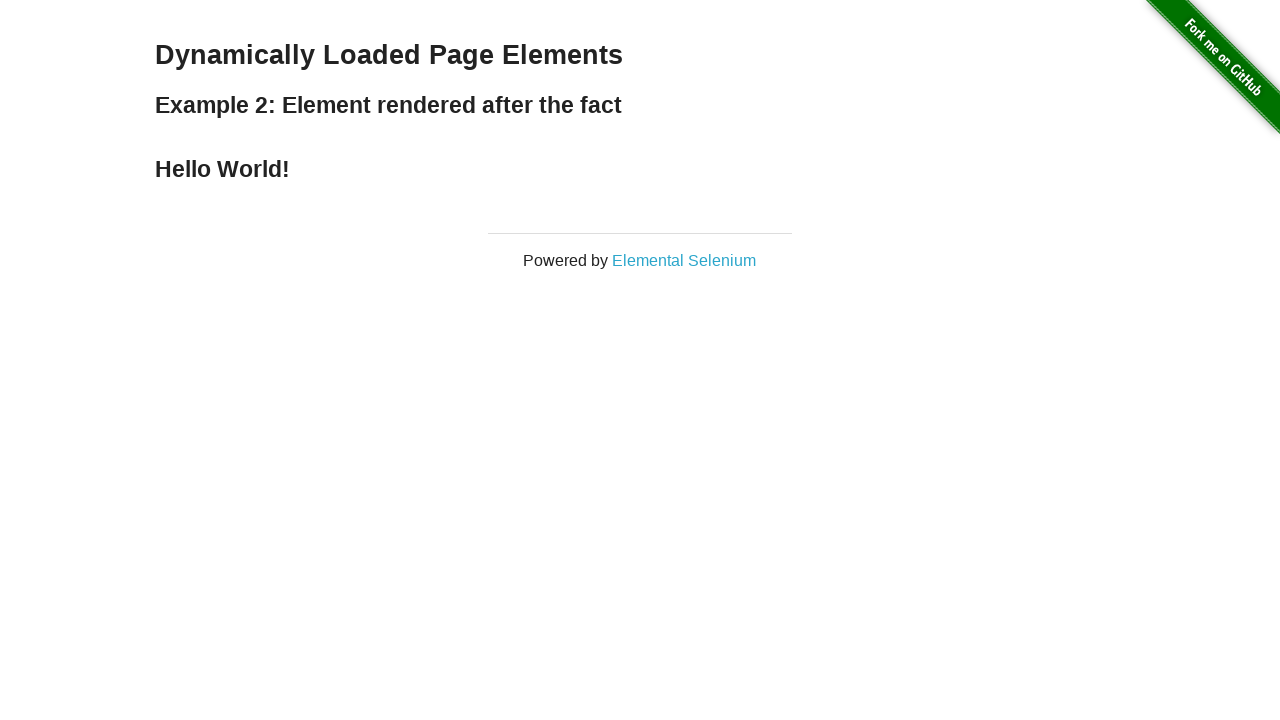

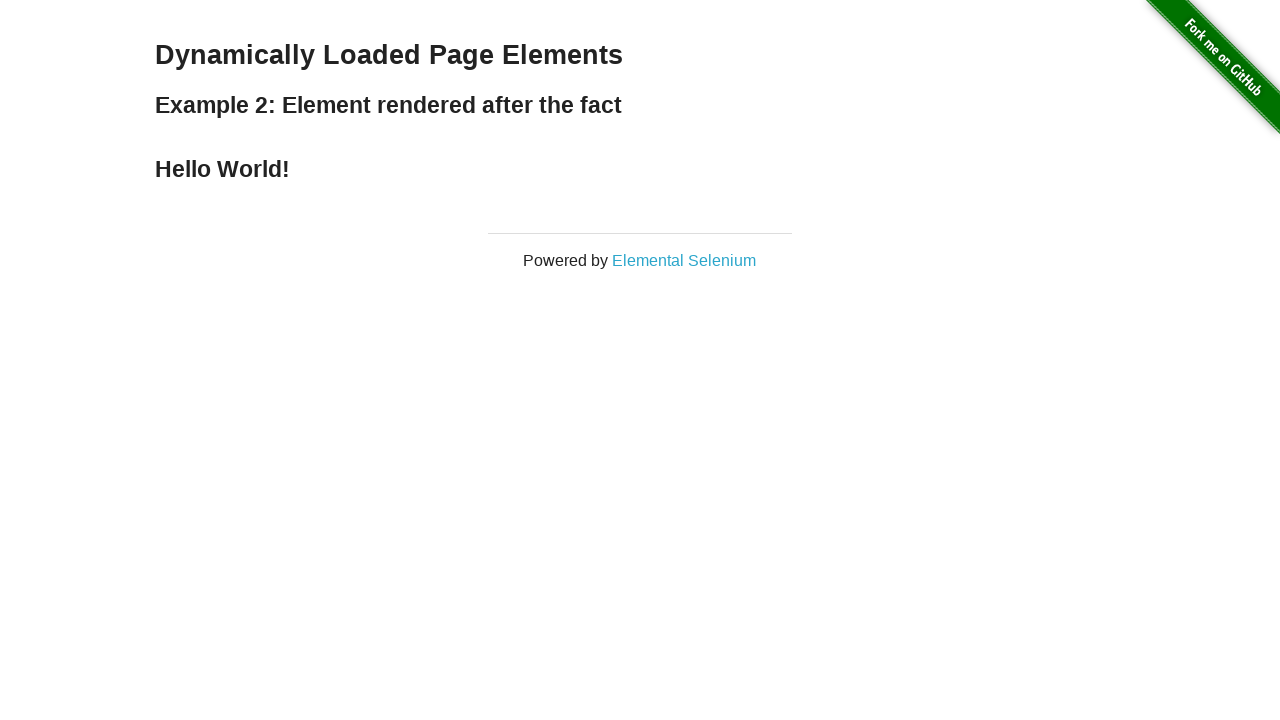